Solves a mathematical puzzle by extracting a number from an element attribute, calculating a formula, and submitting the answer with checkboxes

Starting URL: http://suninjuly.github.io/get_attribute.html

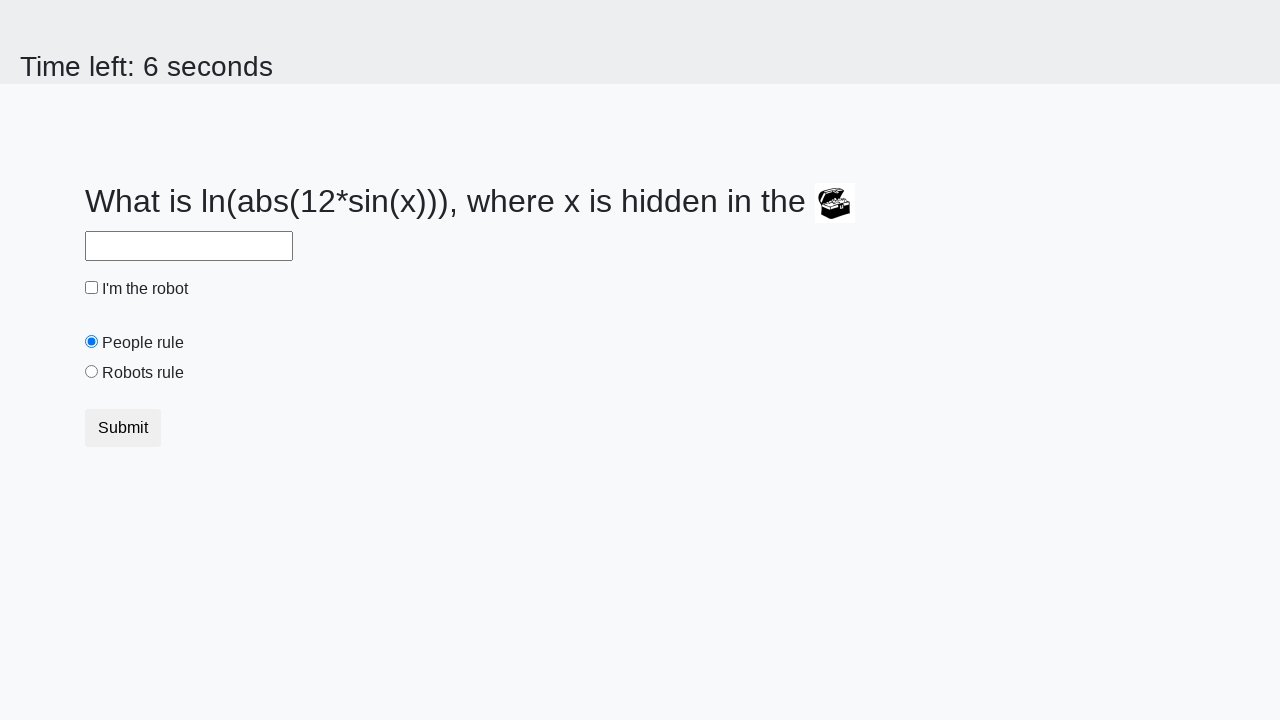

Located treasure element
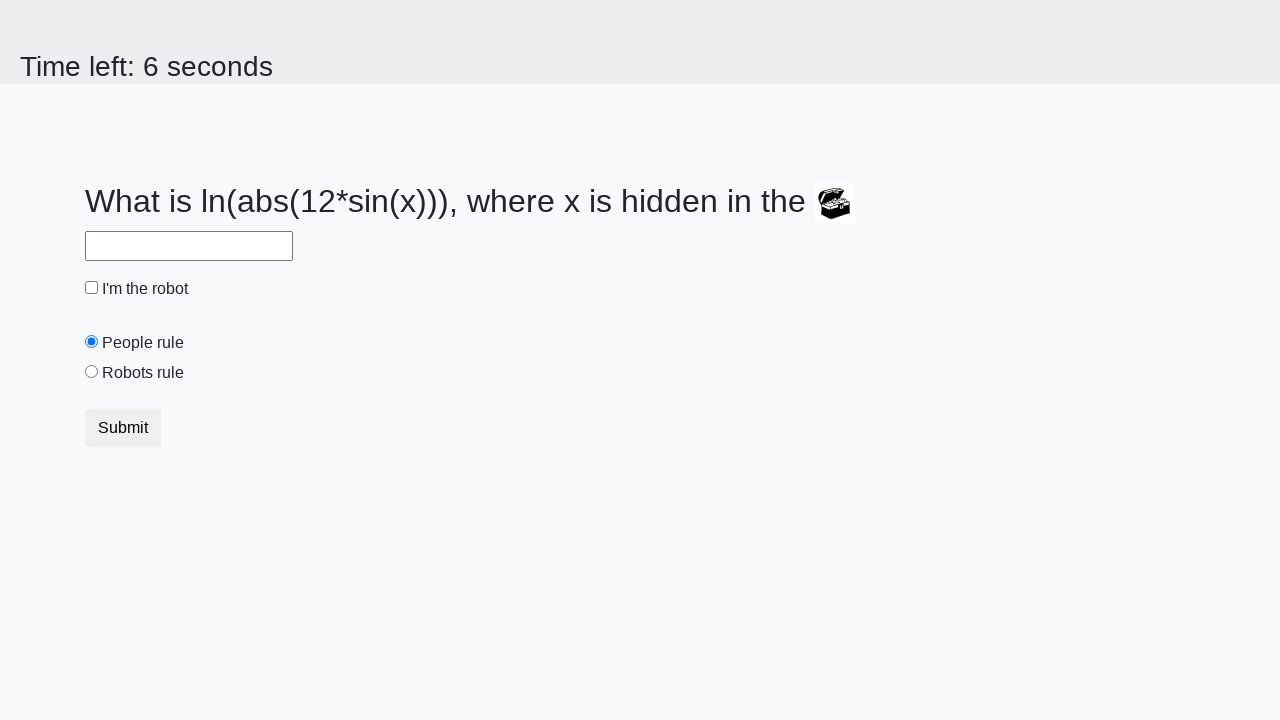

Extracted number '529' from treasure element's valuex attribute
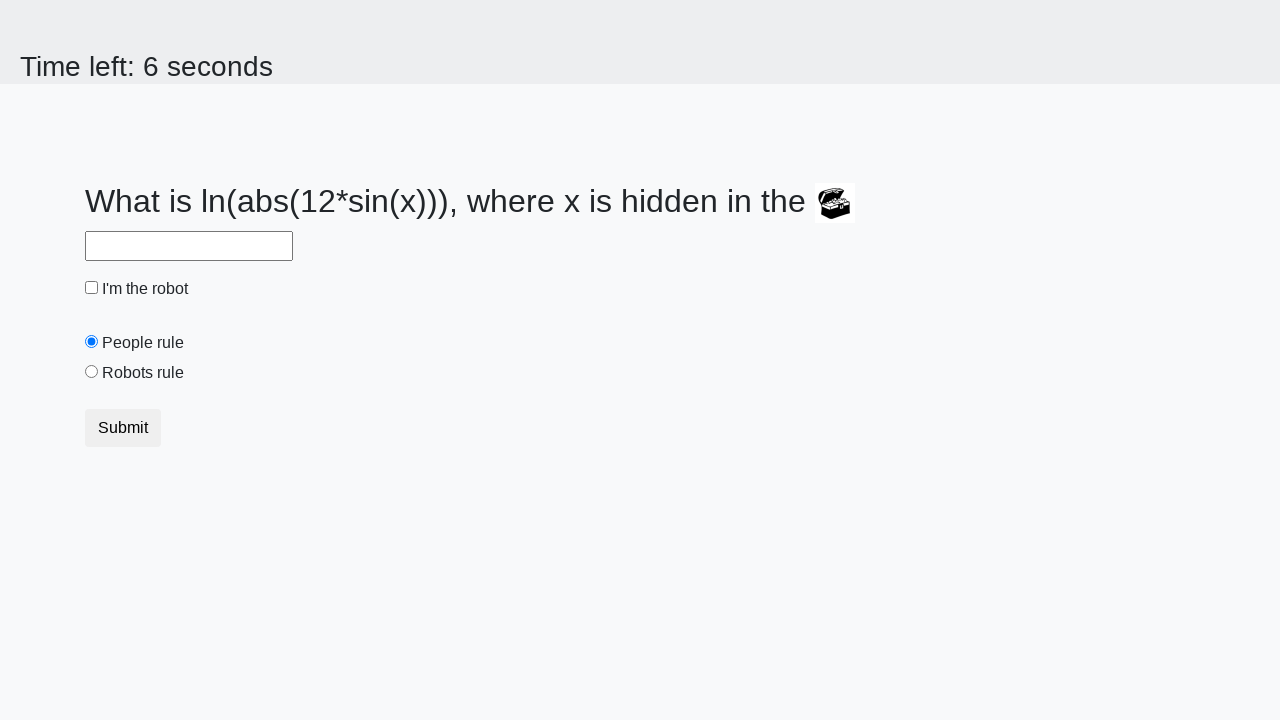

Calculated formula result: 2.4192715783616126
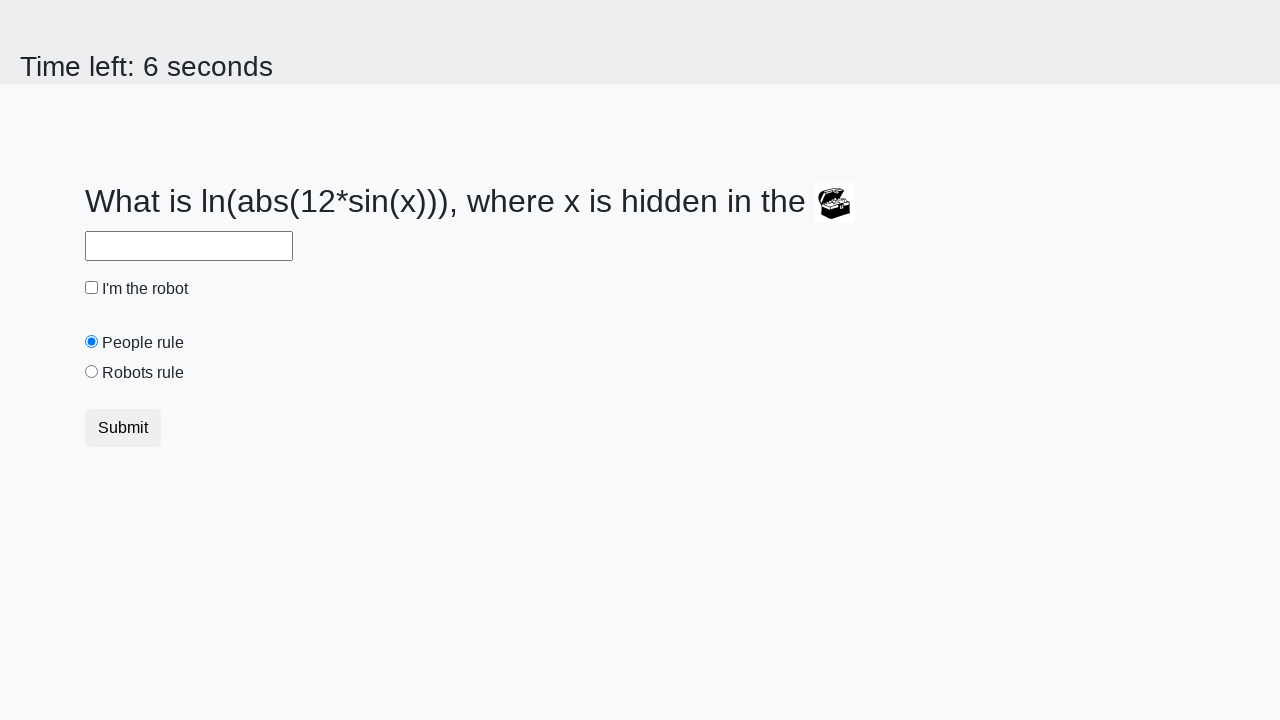

Filled answer field with calculated value '2.4192715783616126' on #answer
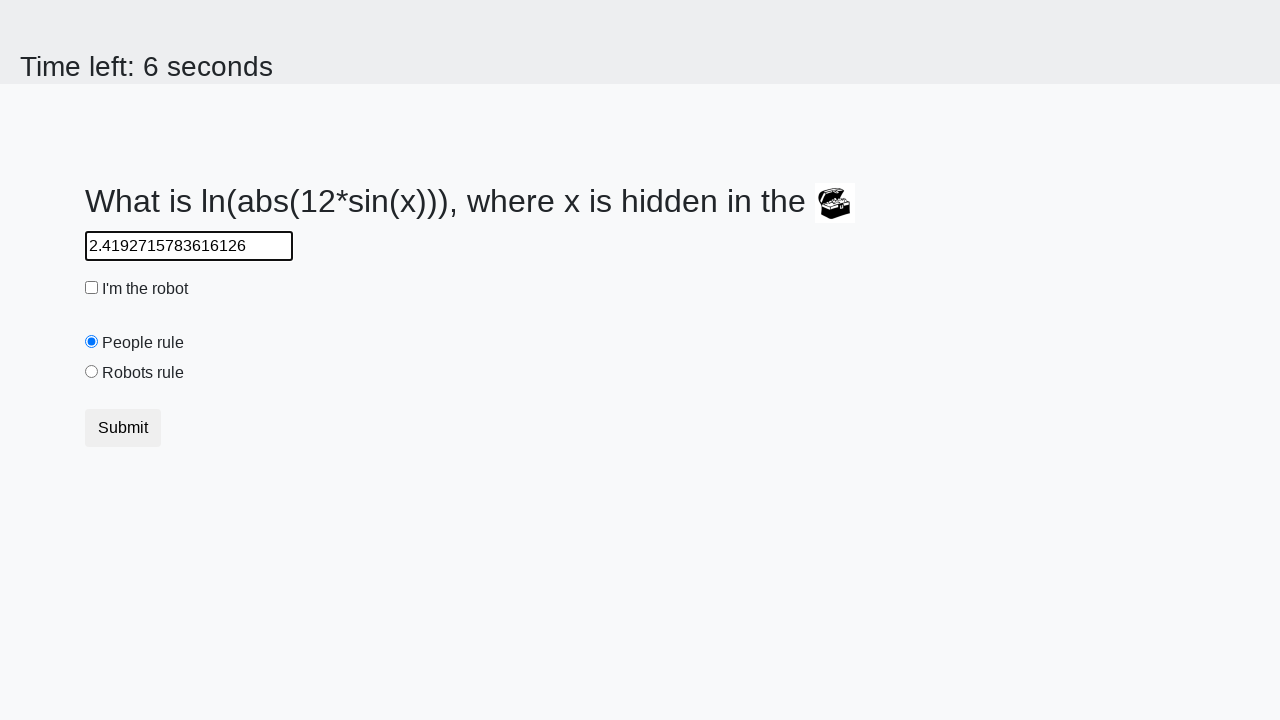

Checked the robot checkbox at (92, 288) on #robotCheckbox
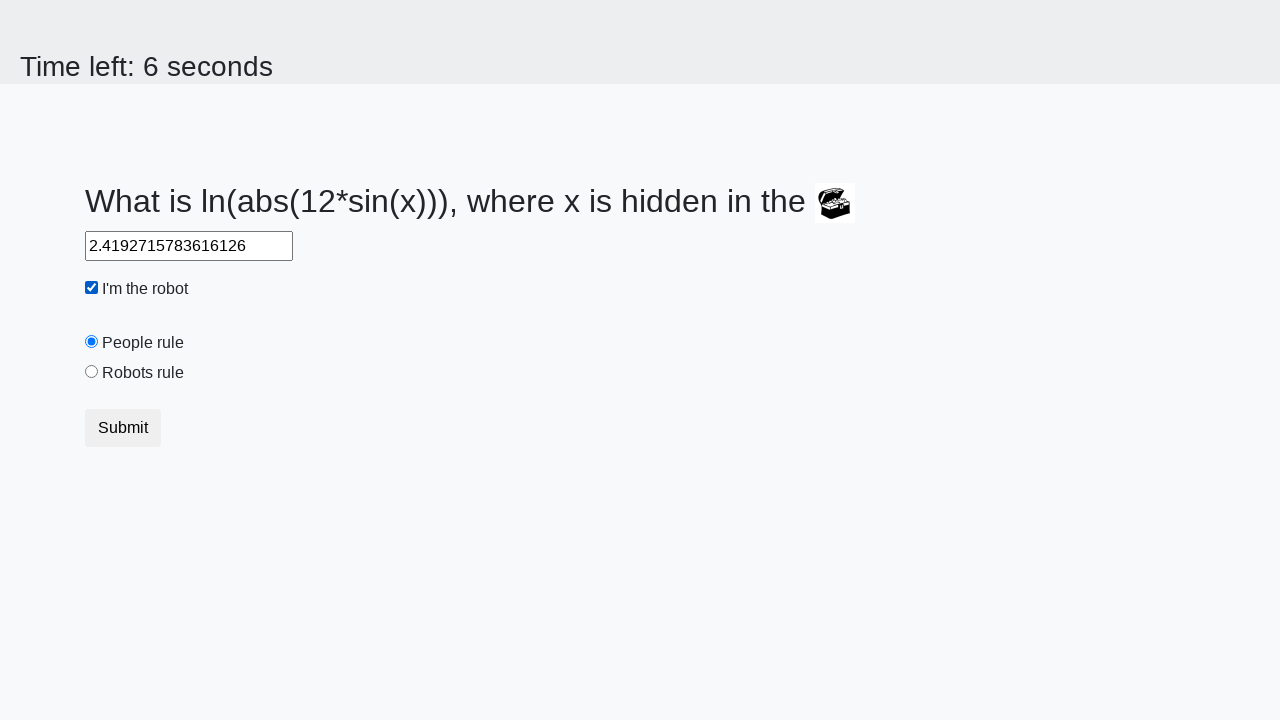

Selected the robots rule radio button at (92, 372) on #robotsRule
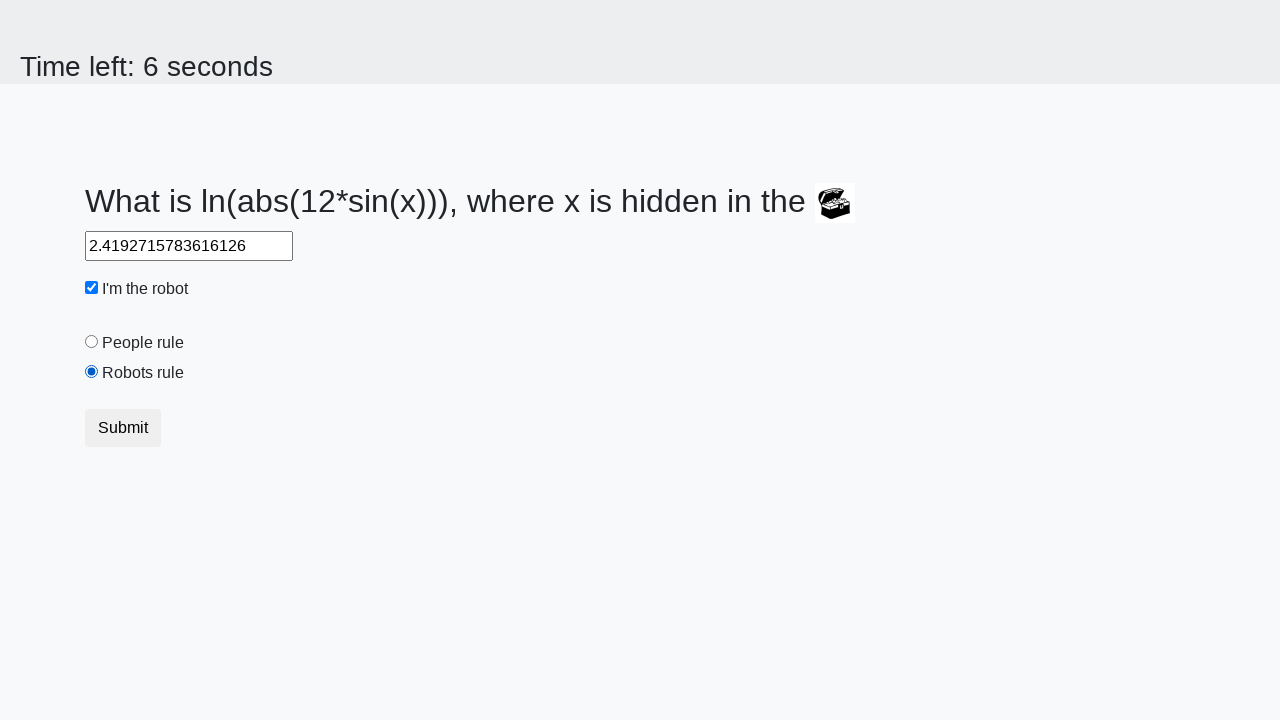

Clicked submit button to complete the puzzle at (123, 428) on button.btn
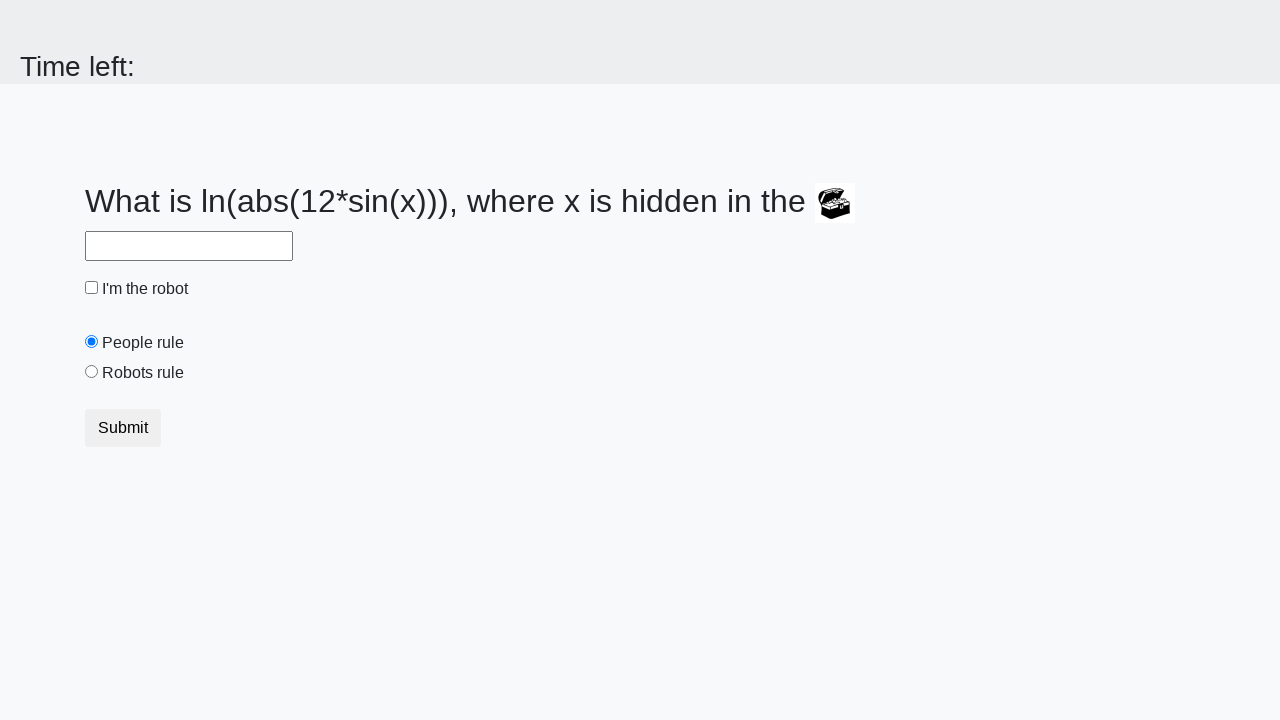

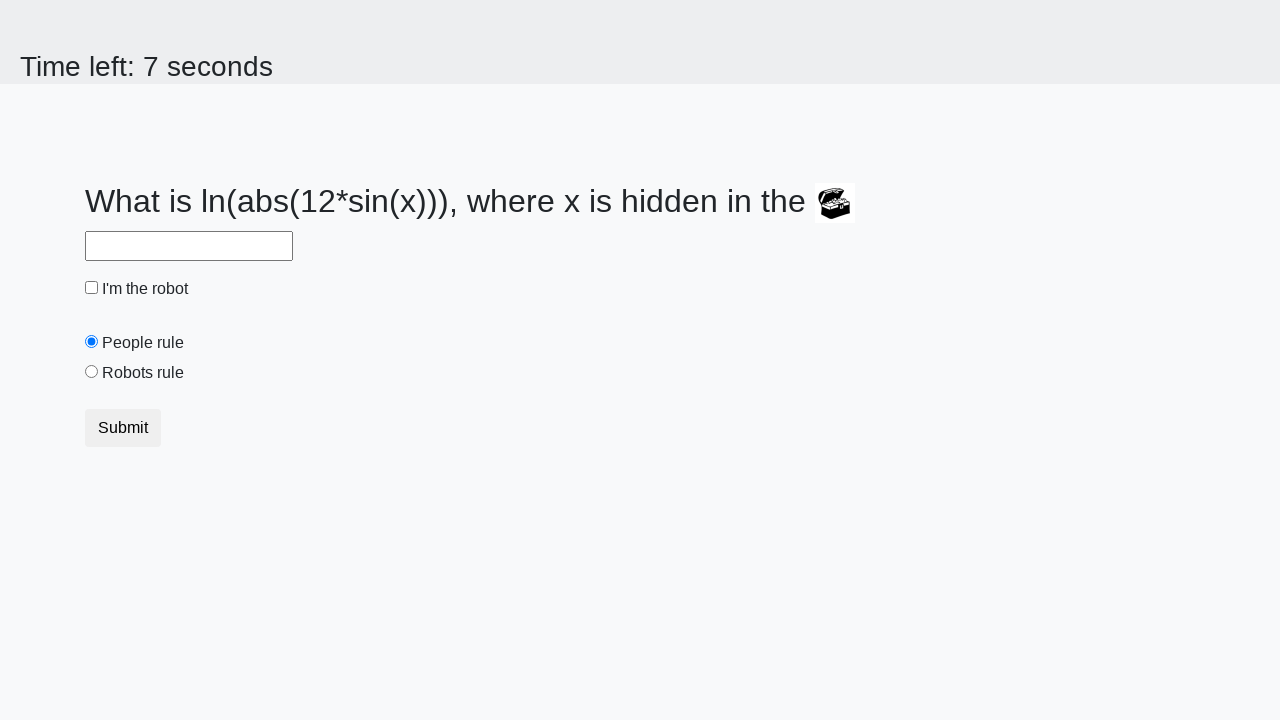